Tests checkbox functionality by navigating to the checkboxes page, checking the first checkbox and unchecking the second checkbox

Starting URL: https://the-internet.herokuapp.com/

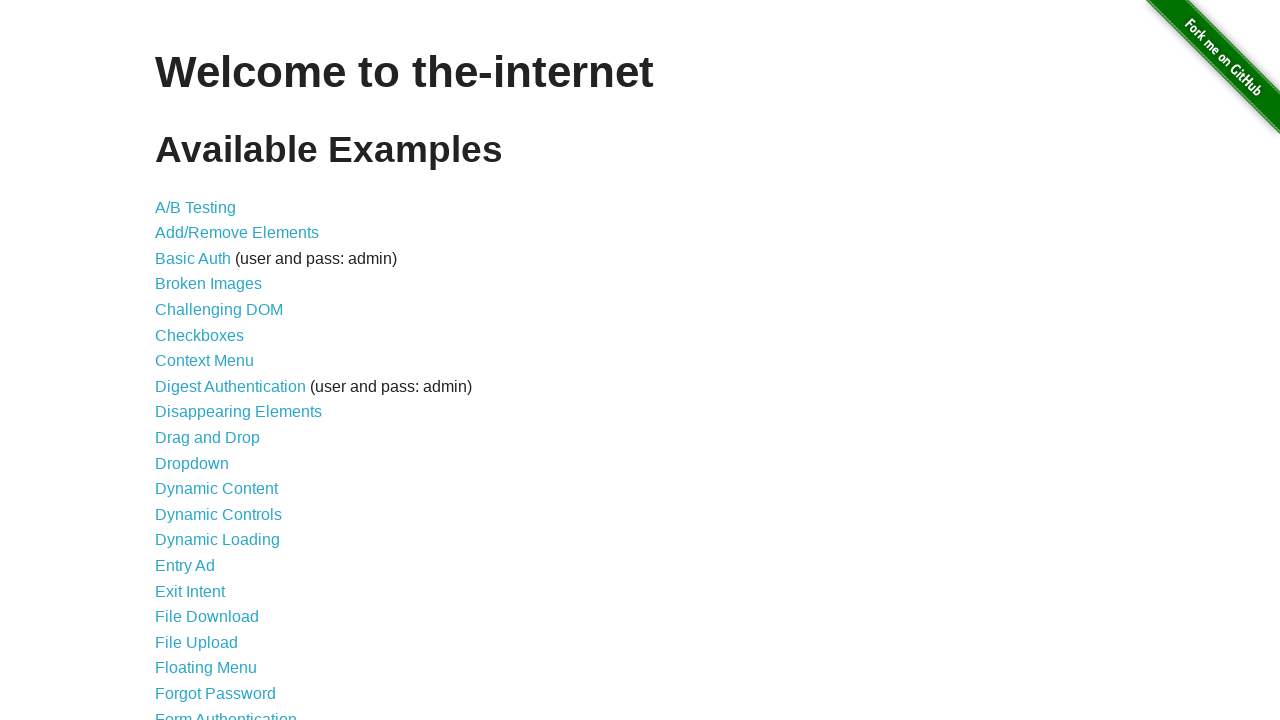

Clicked on Checkboxes link to navigate to checkboxes page at (200, 335) on internal:role=link[name="Checkboxes"i]
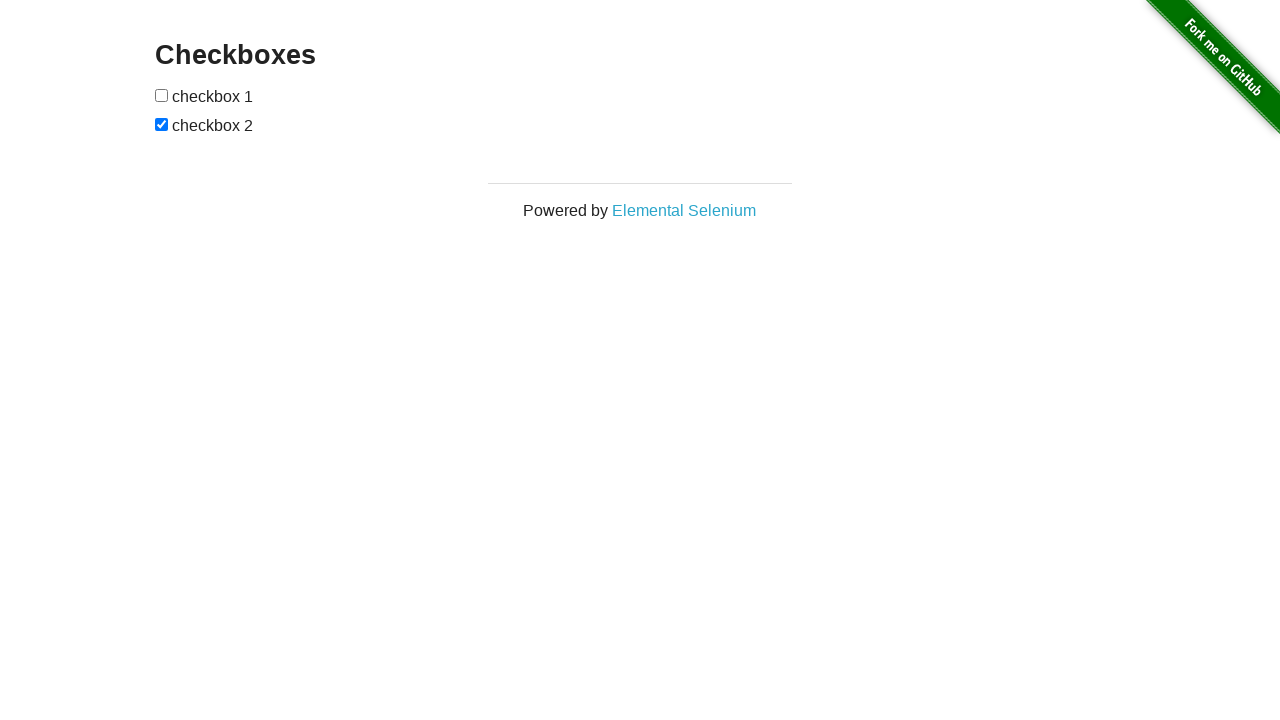

Checkboxes page heading is visible
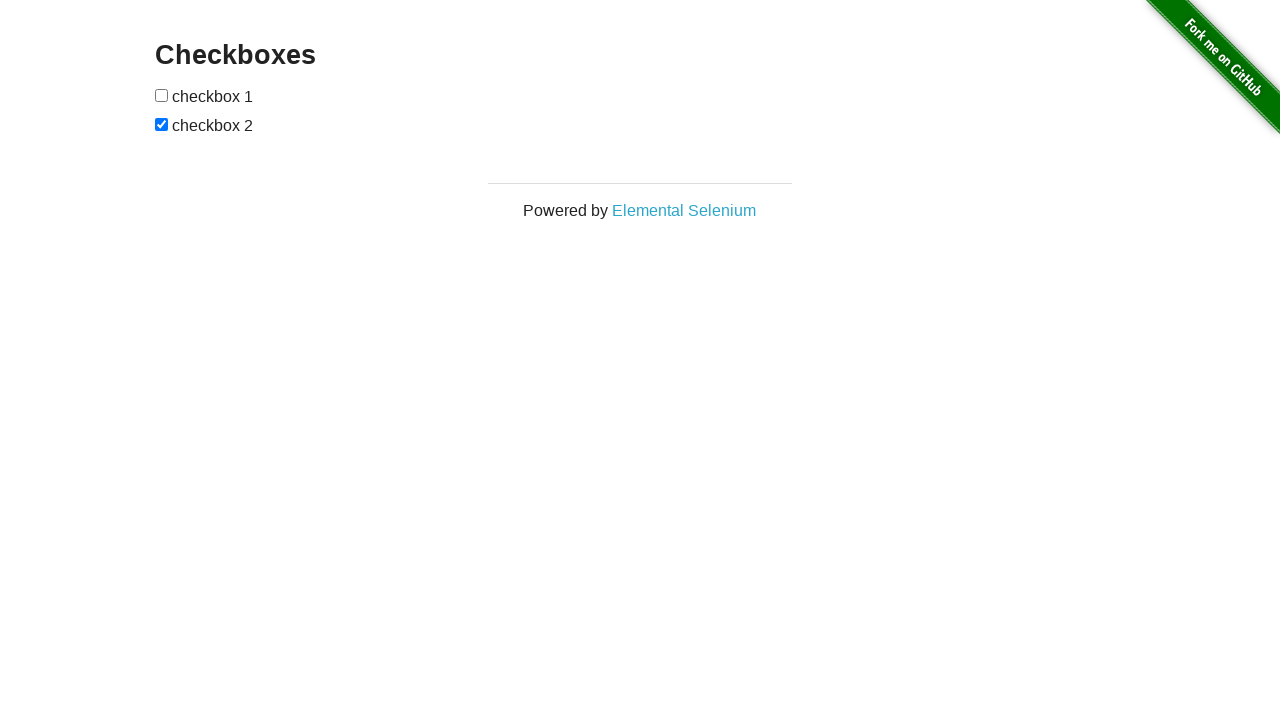

Checked the first checkbox at (162, 95) on input[type="checkbox"] >> nth=0
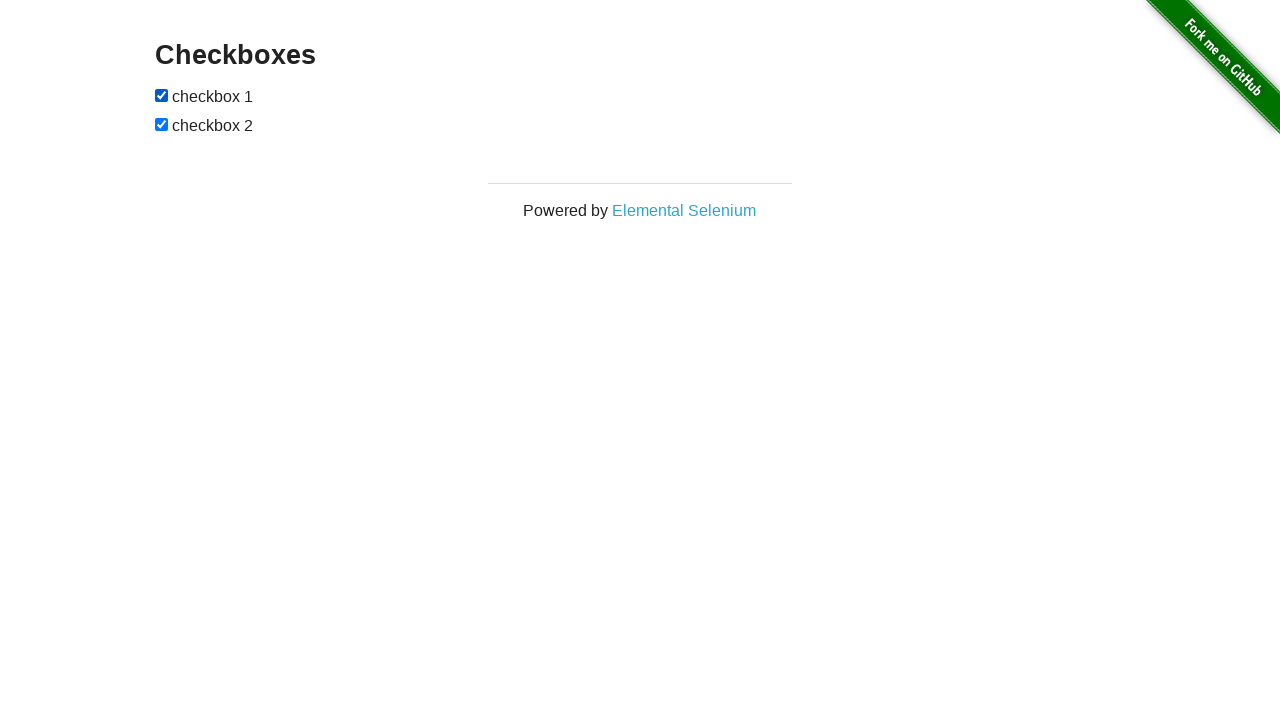

Unchecked the second checkbox at (162, 124) on input[type="checkbox"] >> nth=1
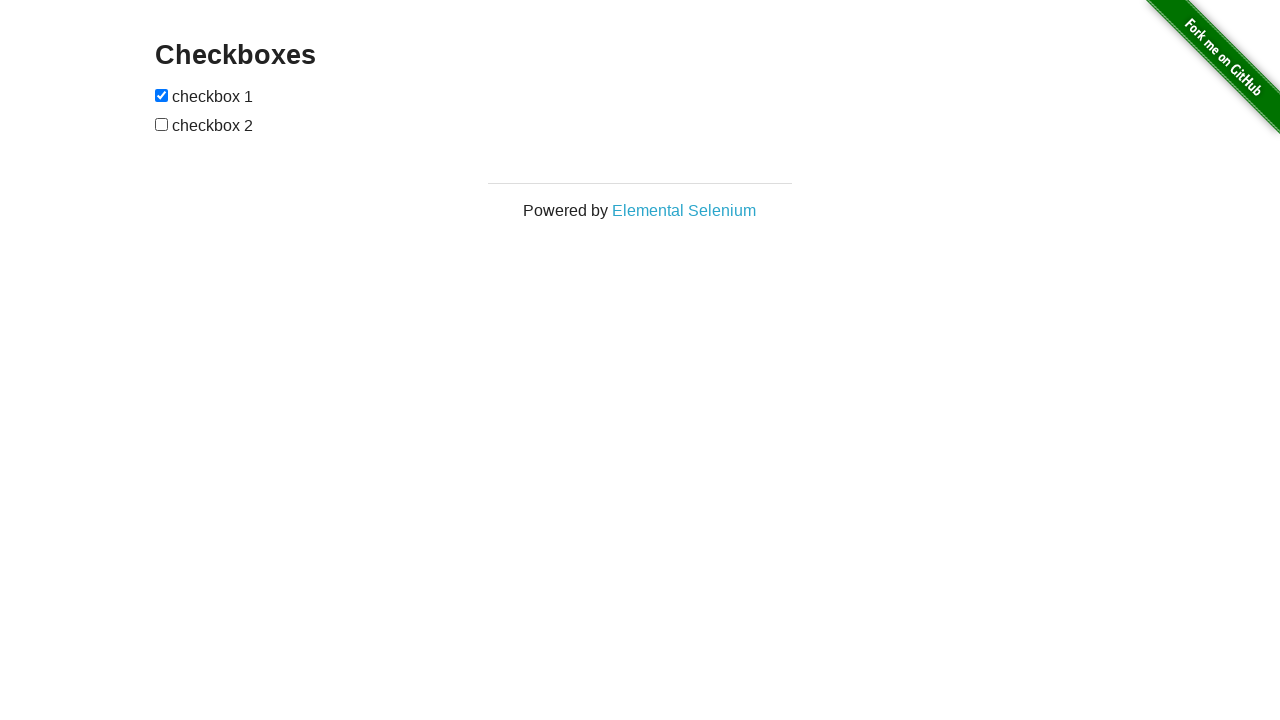

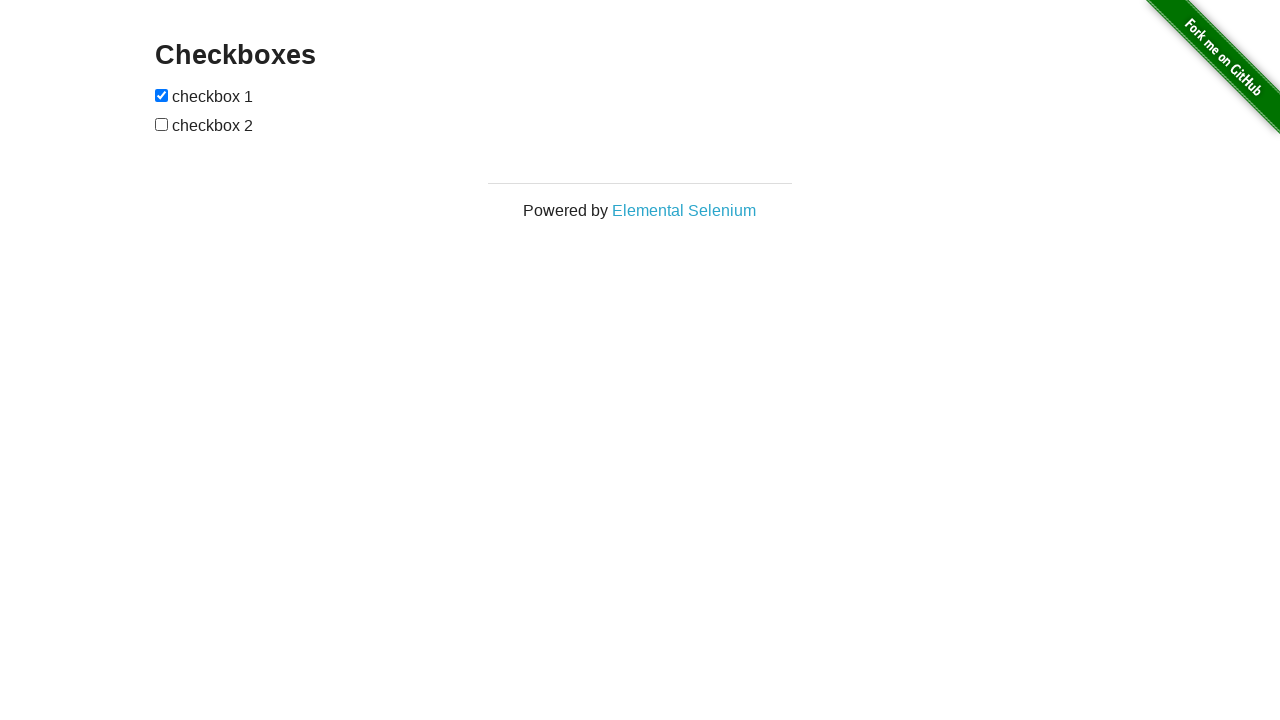